Tests finding a link by calculated text value, clicking it, then filling out a form with first name, last name, city, and country fields before submitting.

Starting URL: http://suninjuly.github.io/find_link_text

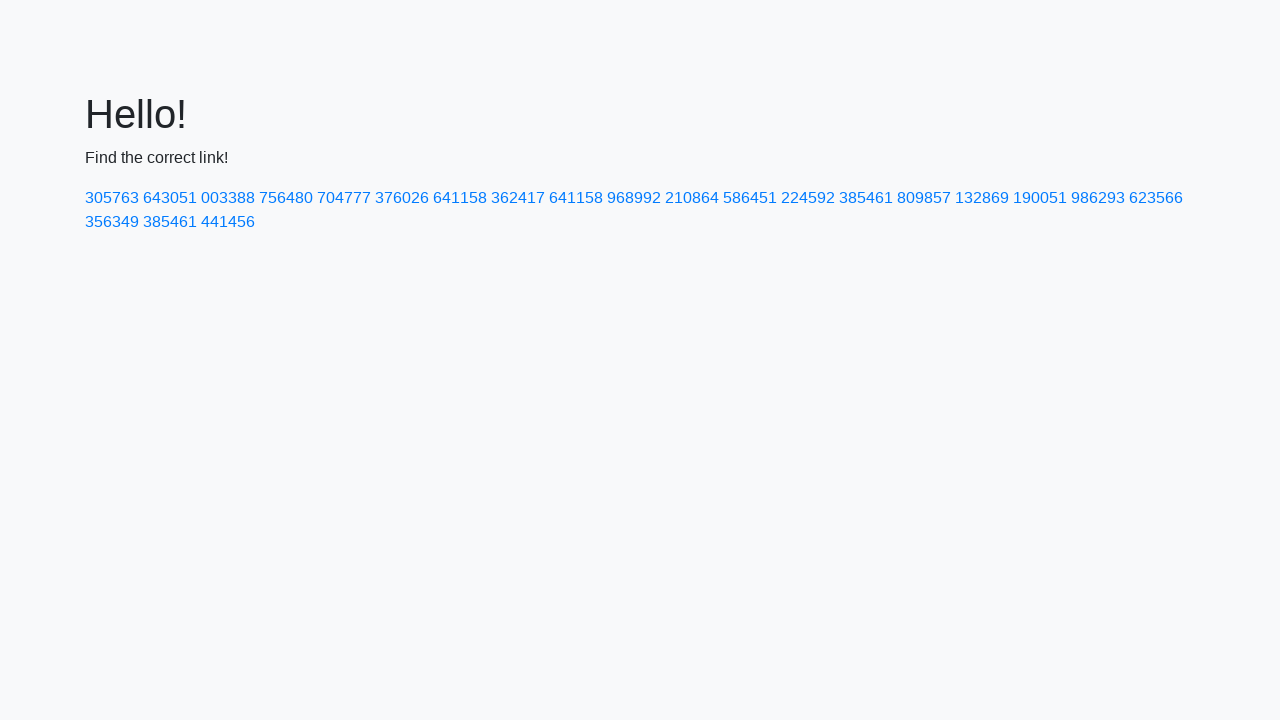

Clicked link with calculated text value 224592 at (808, 198) on text=224592
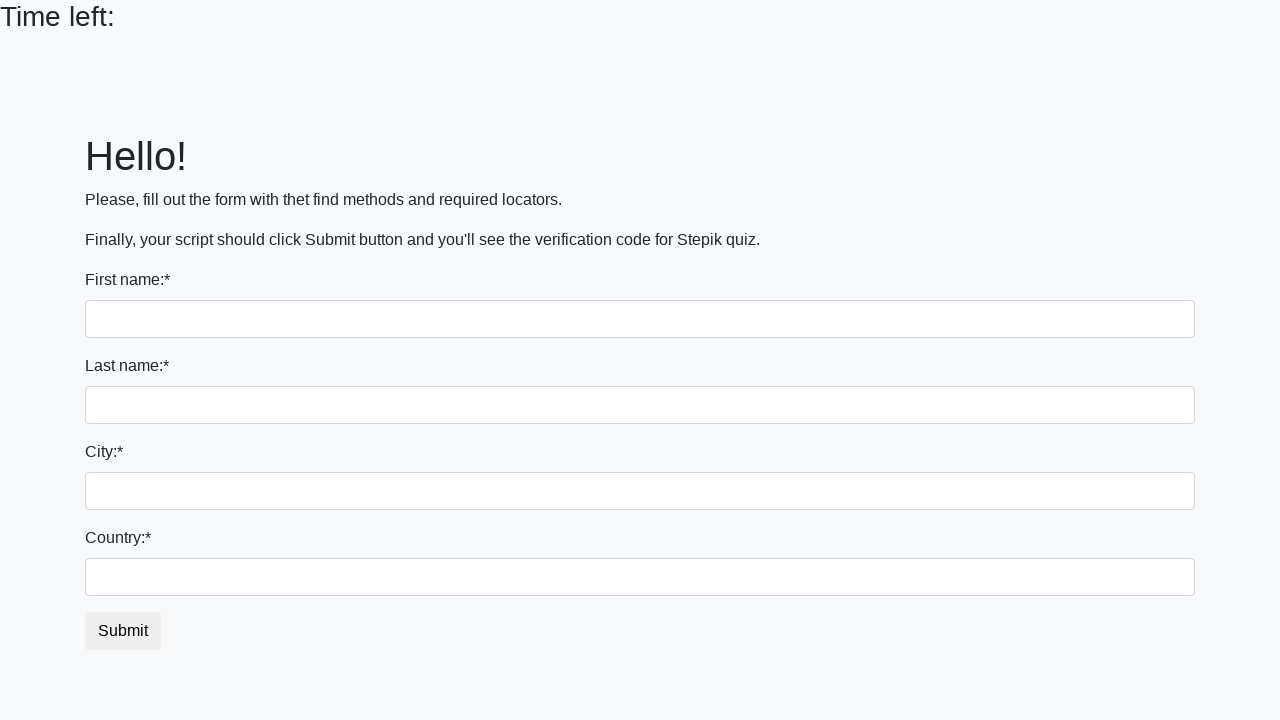

Filled first name field with 'Ivan' on input
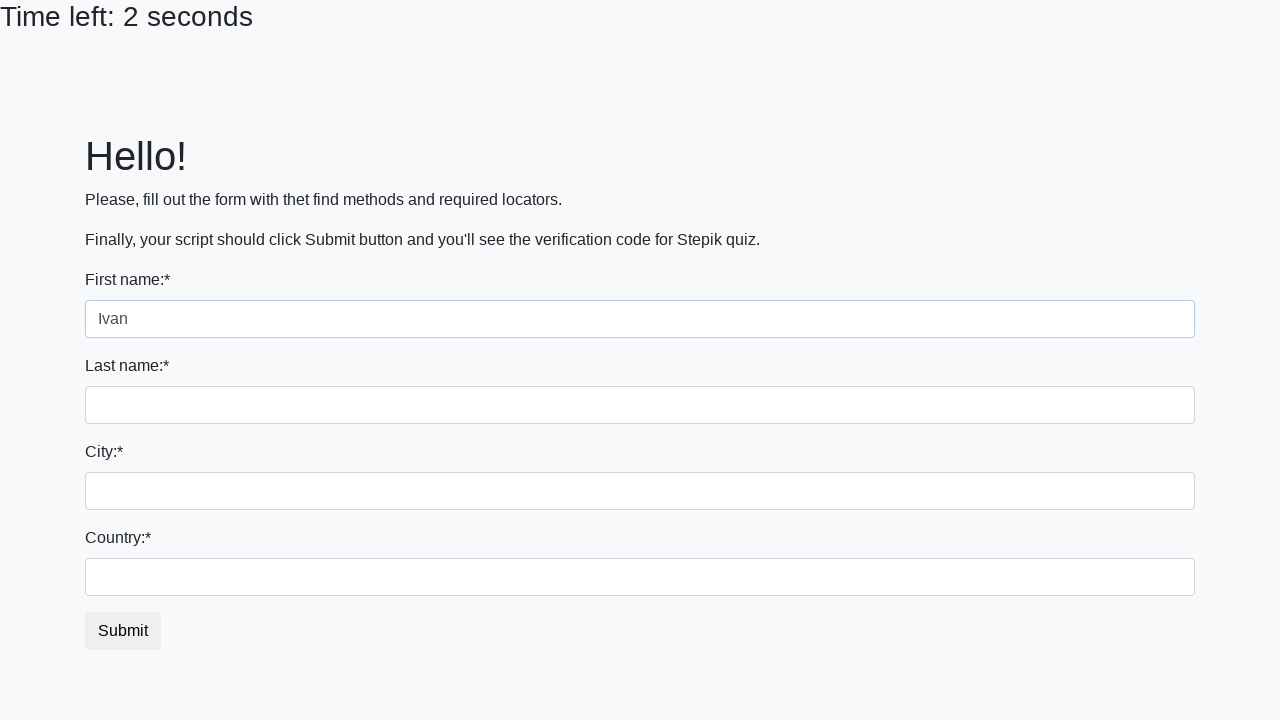

Filled last name field with 'Petrov' on input[name='last_name']
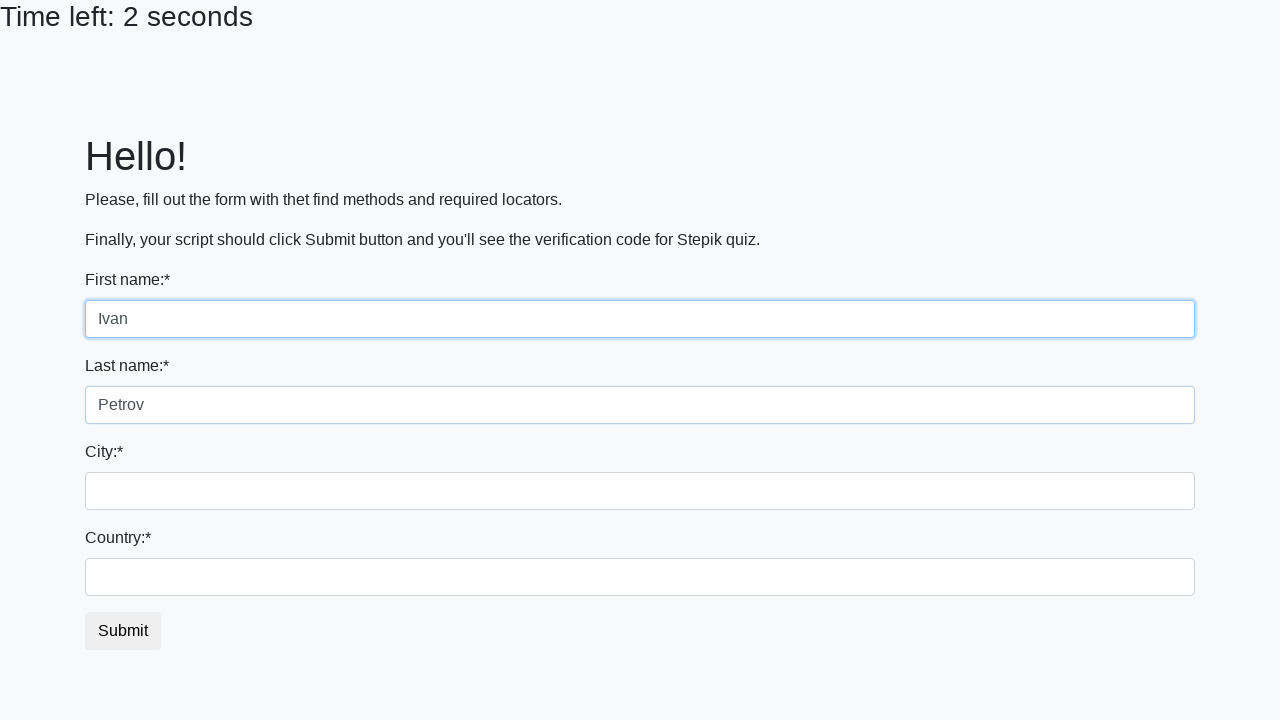

Filled city field with 'Smolensk' on .city
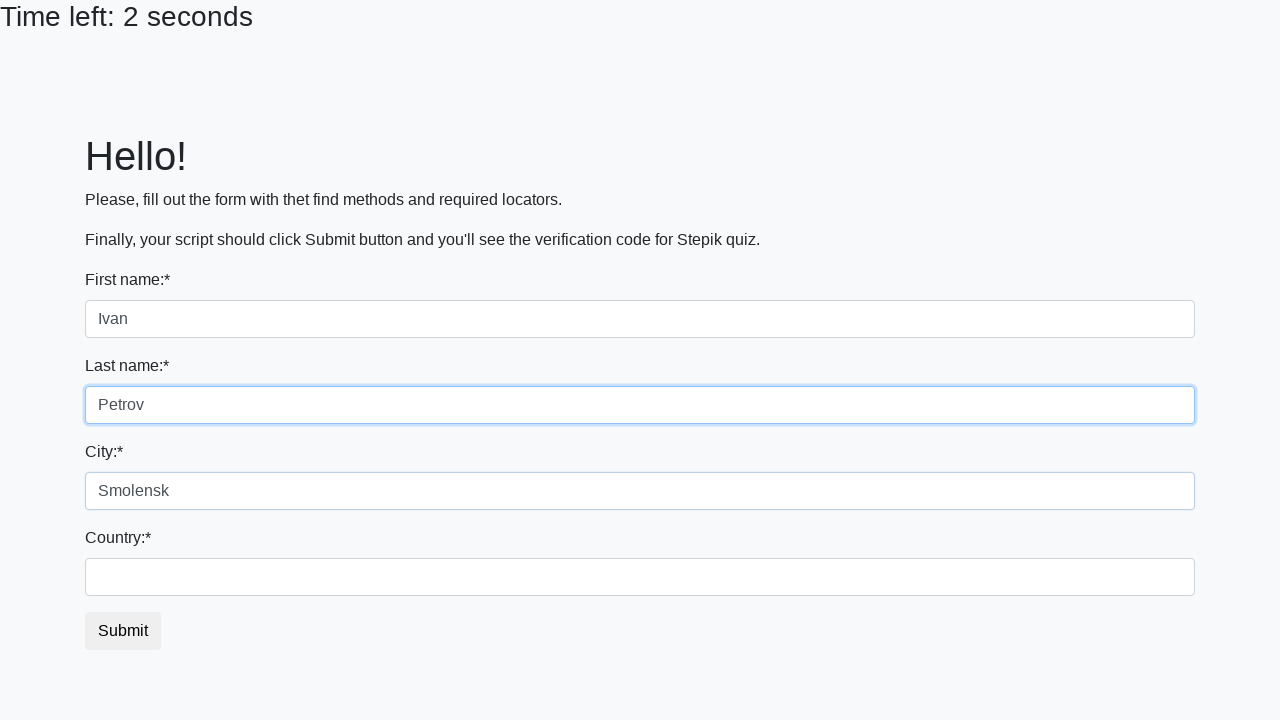

Filled country field with 'Russia' on #country
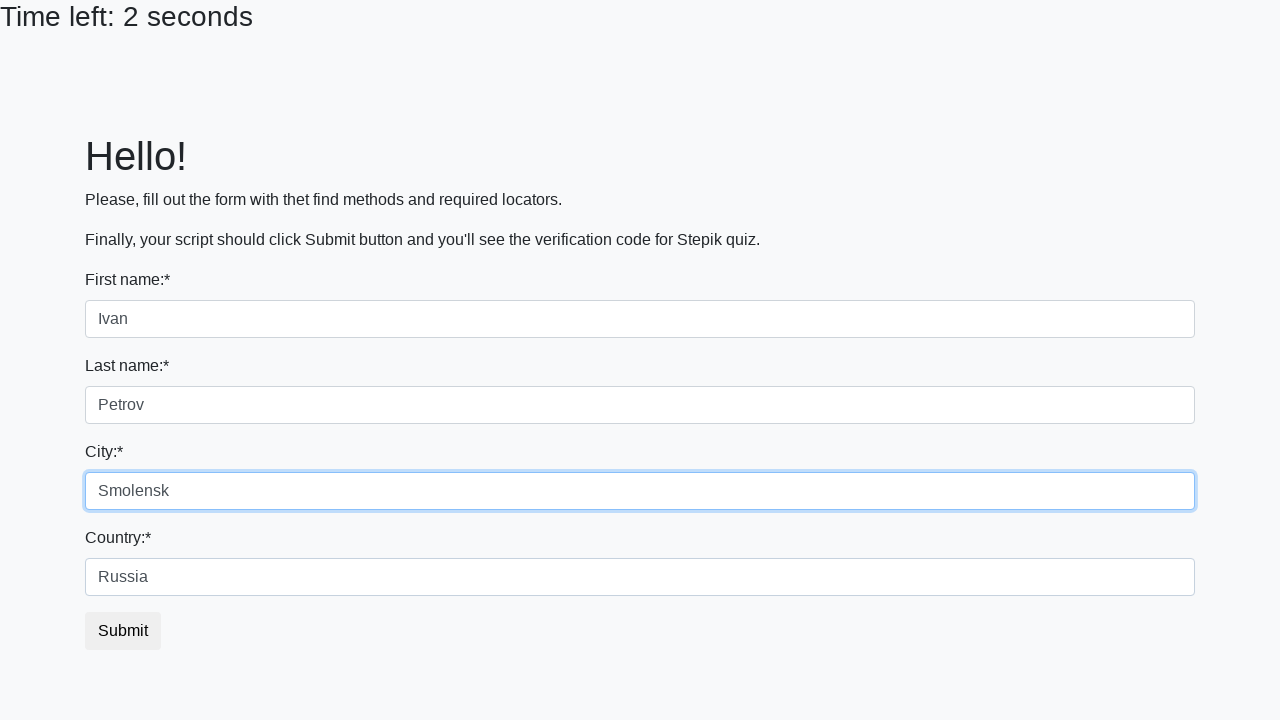

Clicked submit button to complete form submission at (123, 631) on button.btn
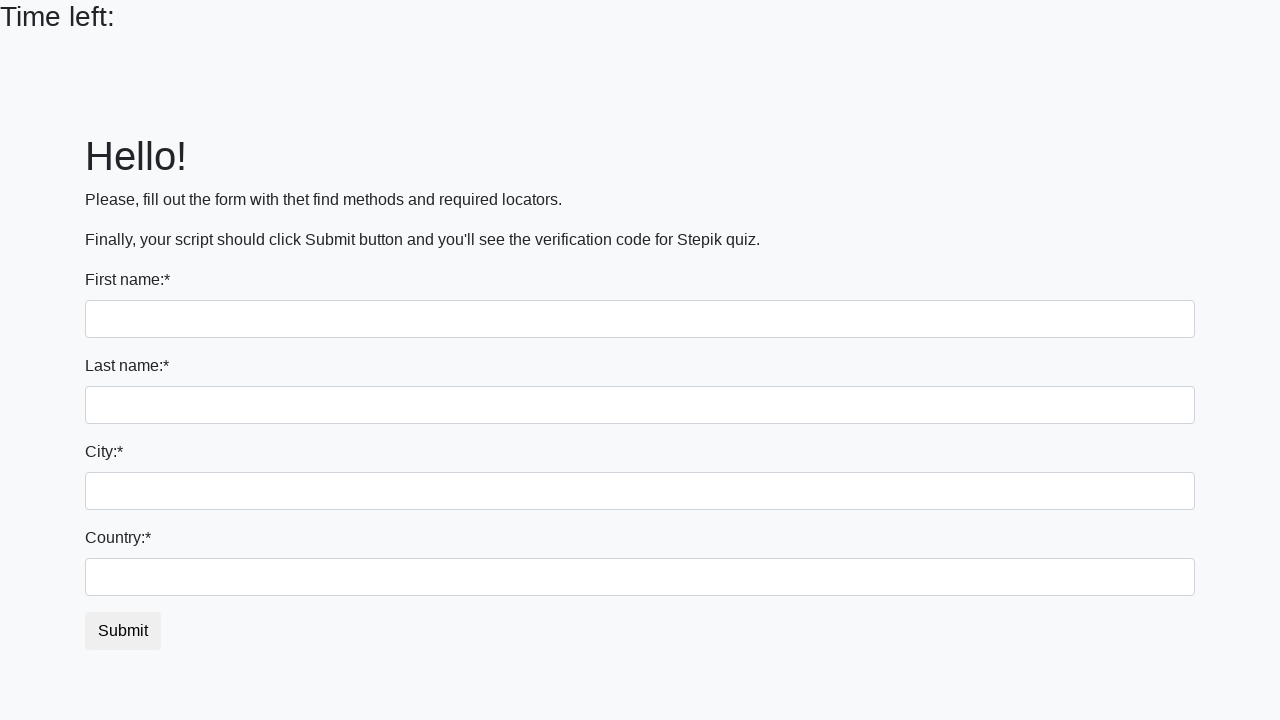

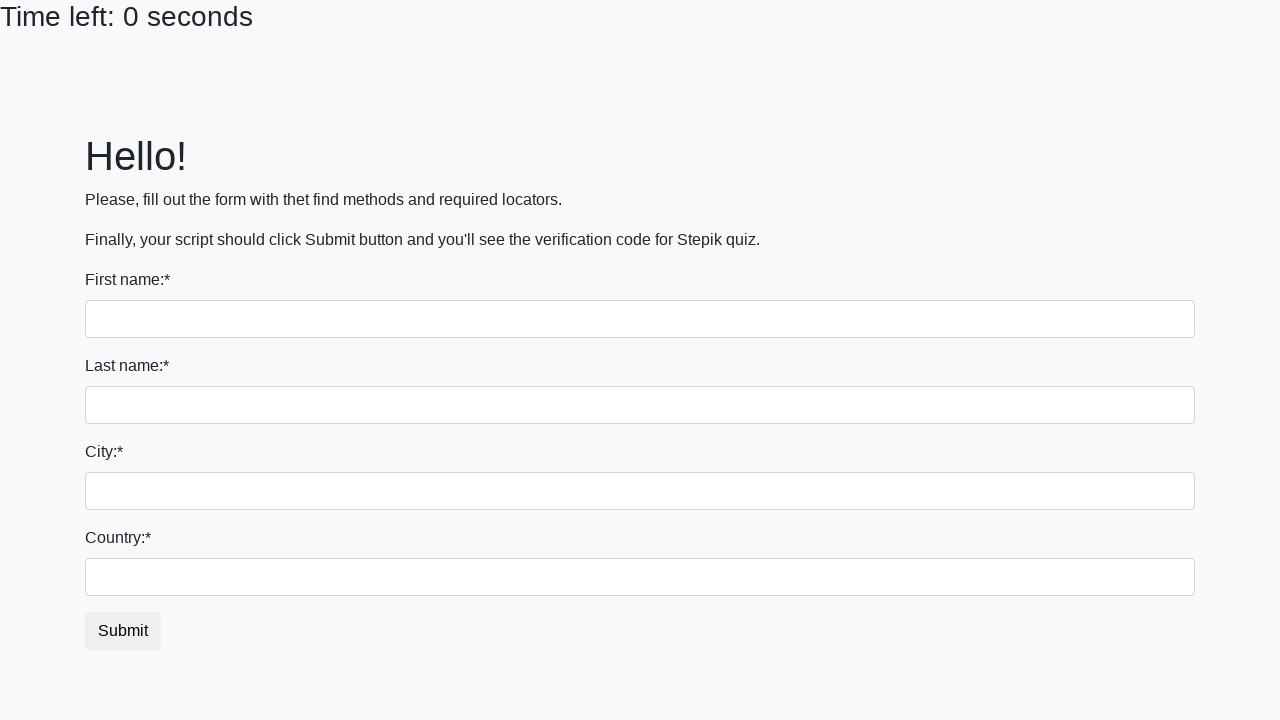